Tests clicking a button with a dynamic class attribute on the UI Testing Playground, handles the resulting alert, and refreshes the page

Starting URL: http://uitestingplayground.com/classattr

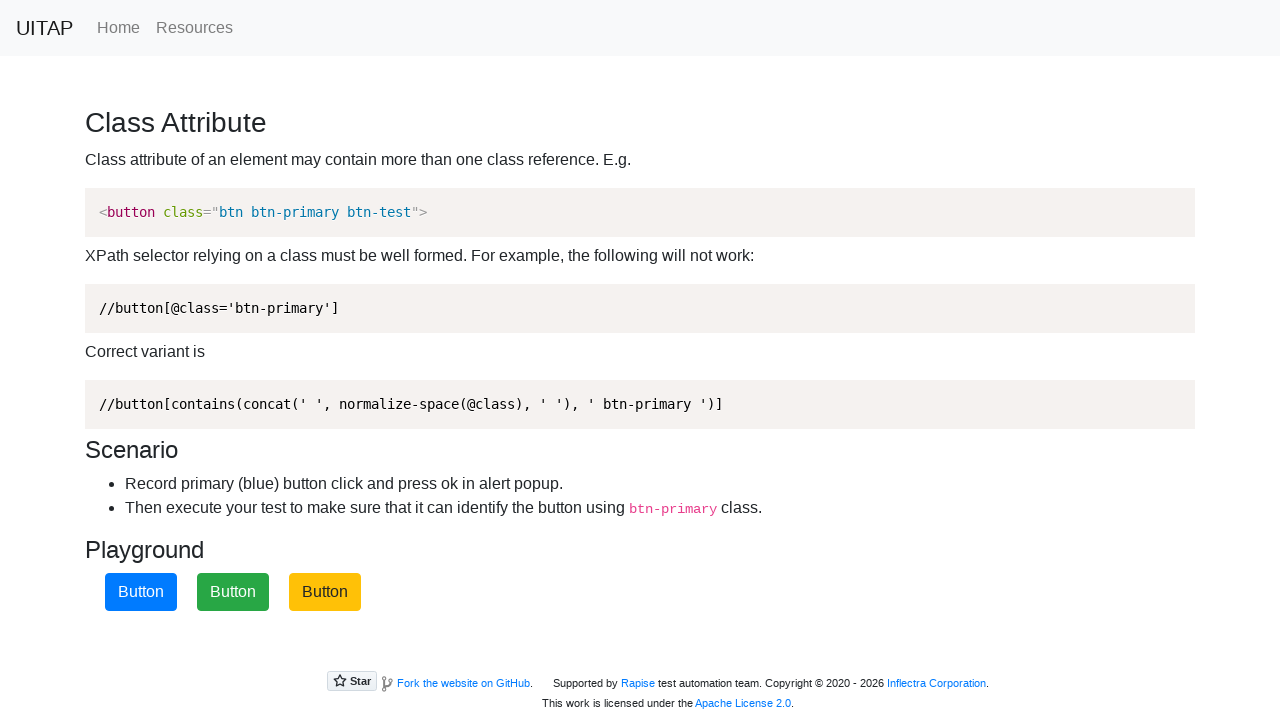

Clicked the primary button with dynamic class attribute at (141, 592) on button.btn-primary
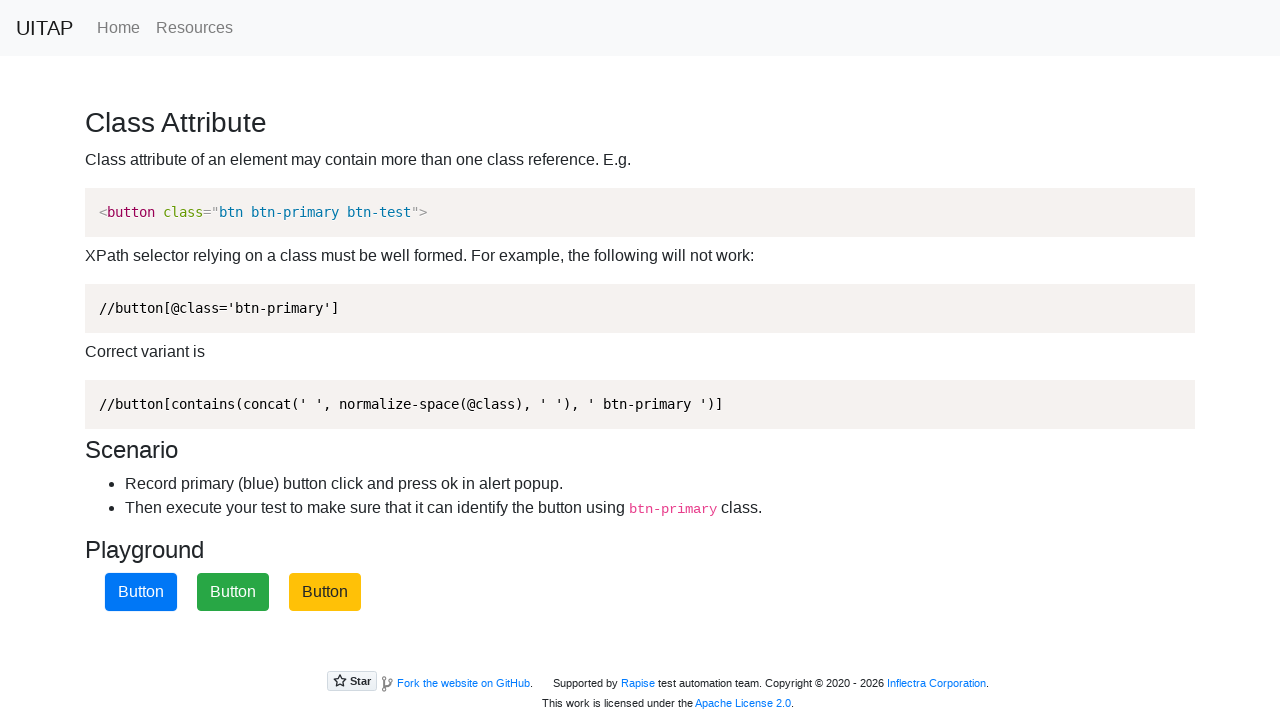

Set up dialog handler to accept alerts
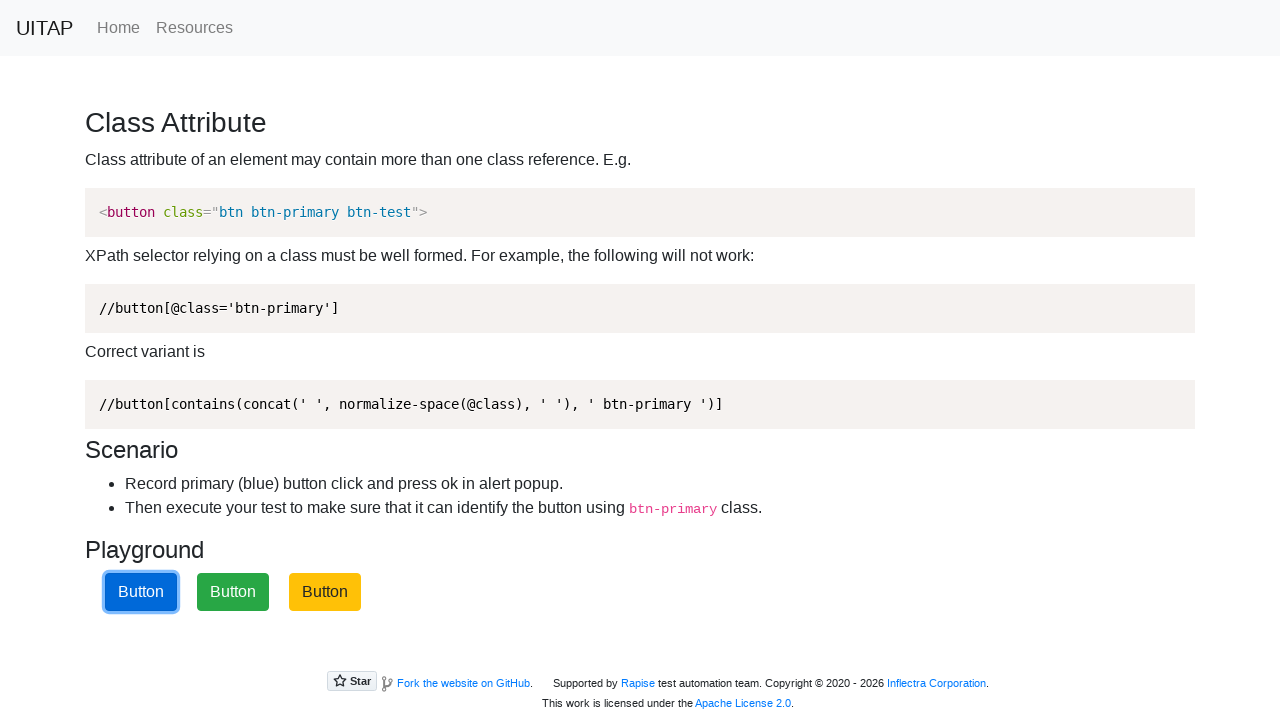

Configured dialog event listener to accept dialogs
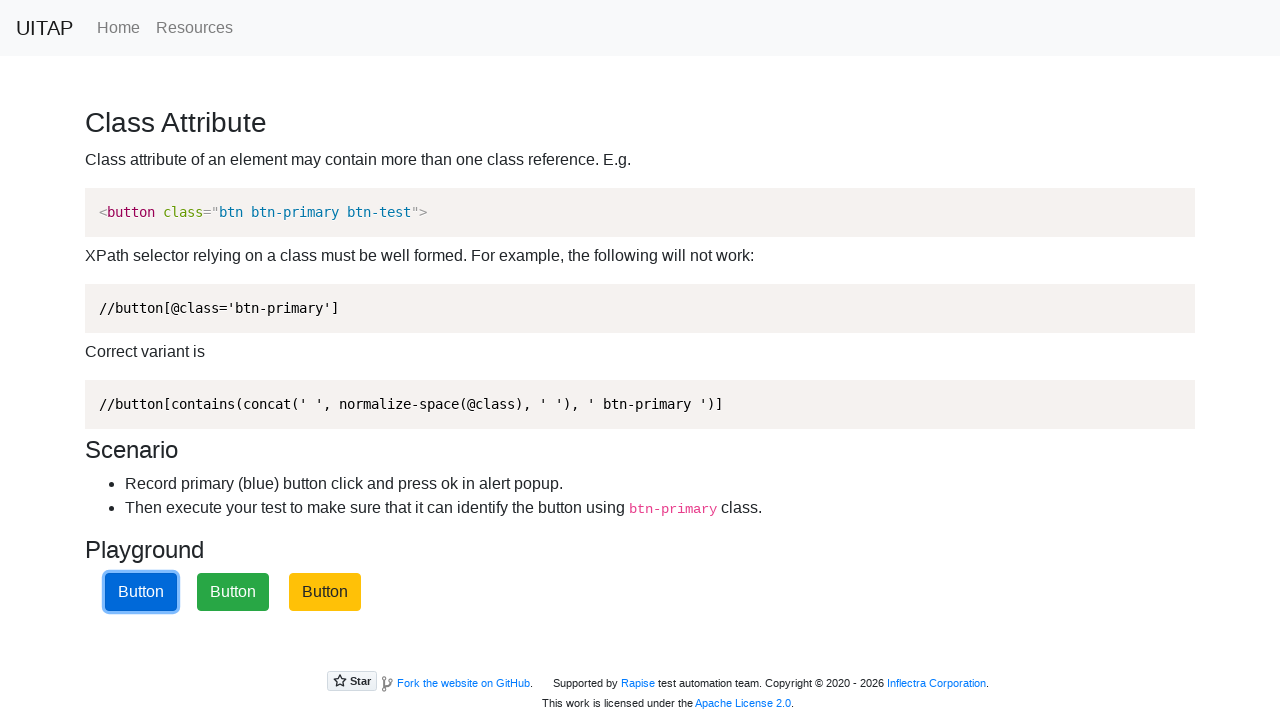

Clicked primary button to trigger alert dialog at (141, 592) on button.btn-primary
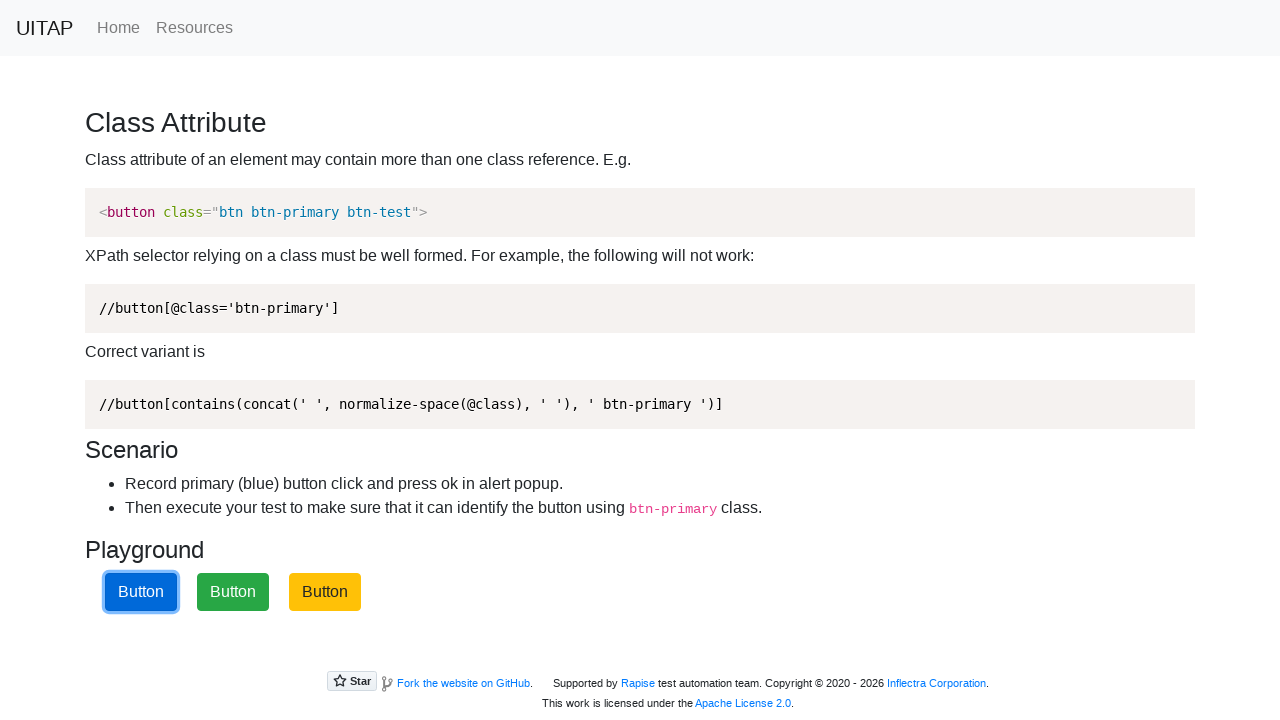

Waited 500ms for alert to be processed
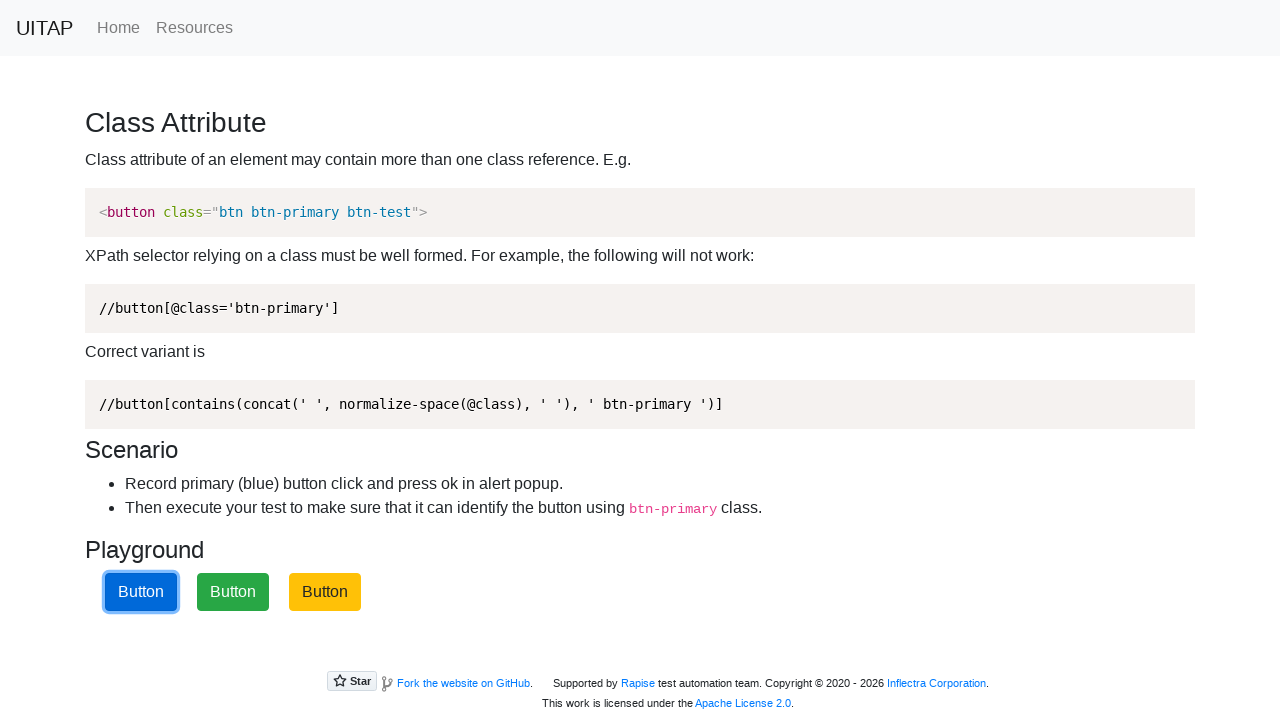

Refreshed the page after alert handling
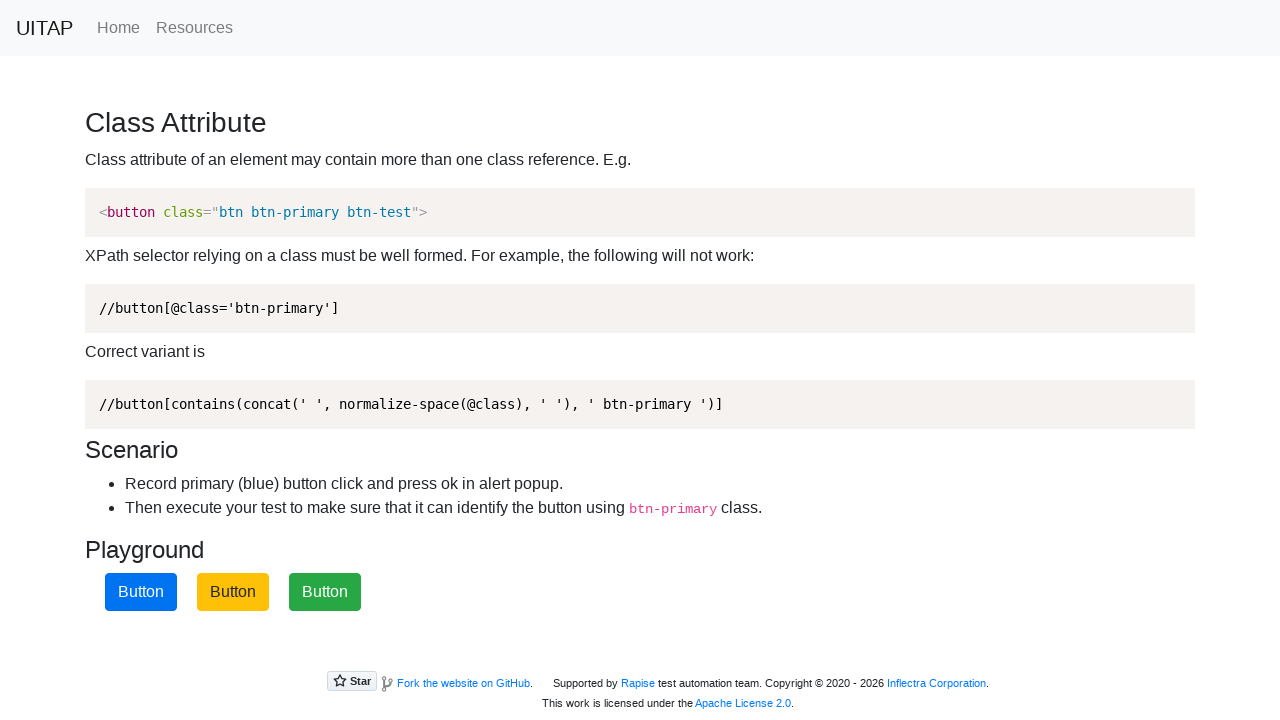

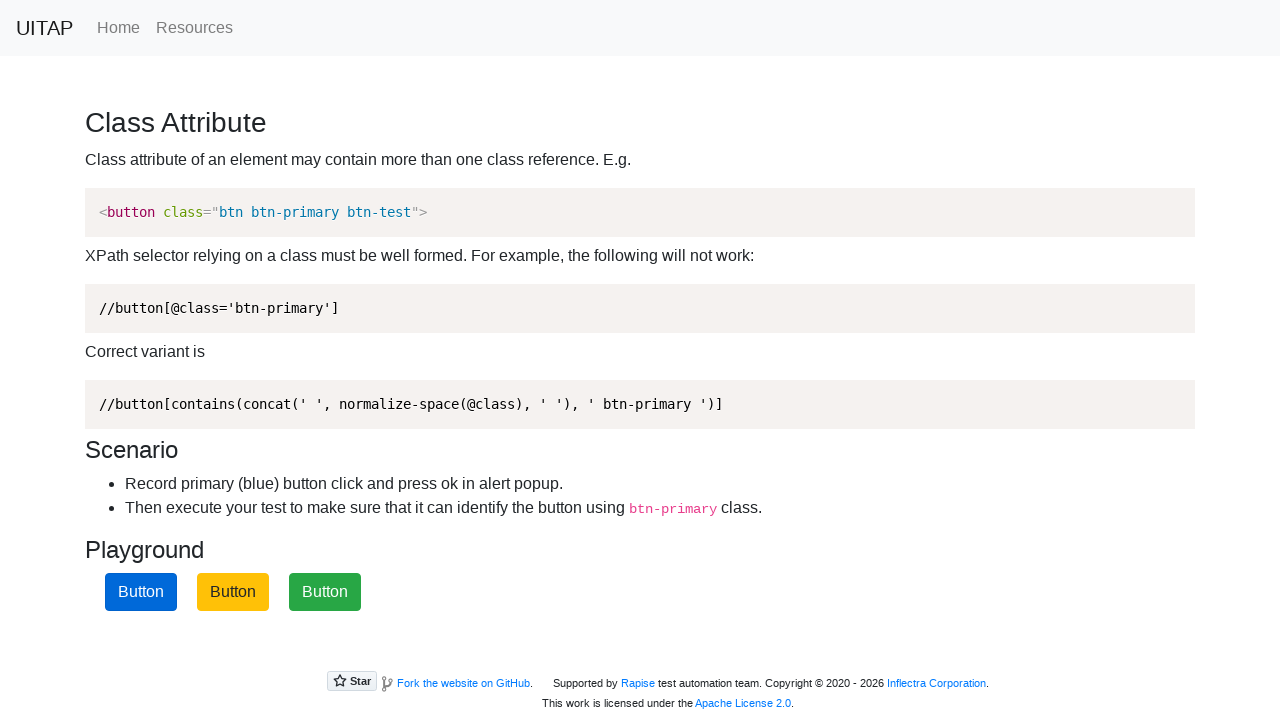